Navigates to Flipkart homepage to verify the page loads successfully

Starting URL: https://www.flipkart.com/

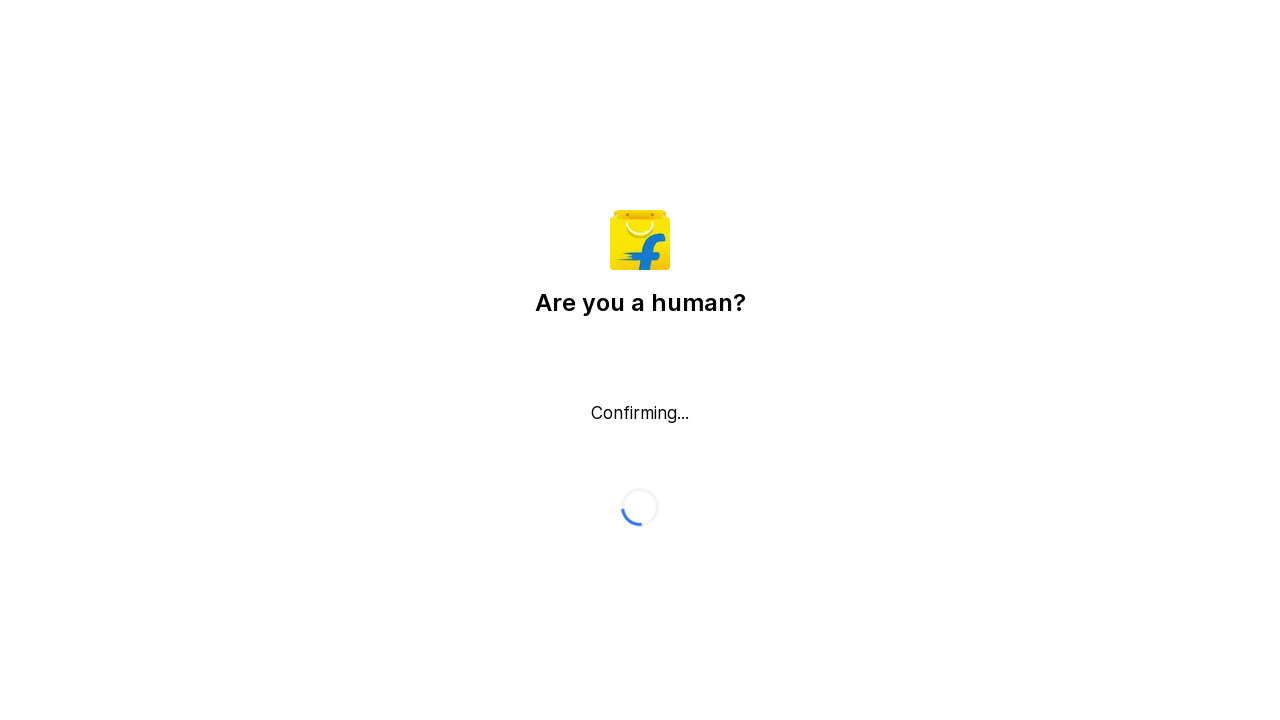

Waited for page DOM to load on Flipkart homepage
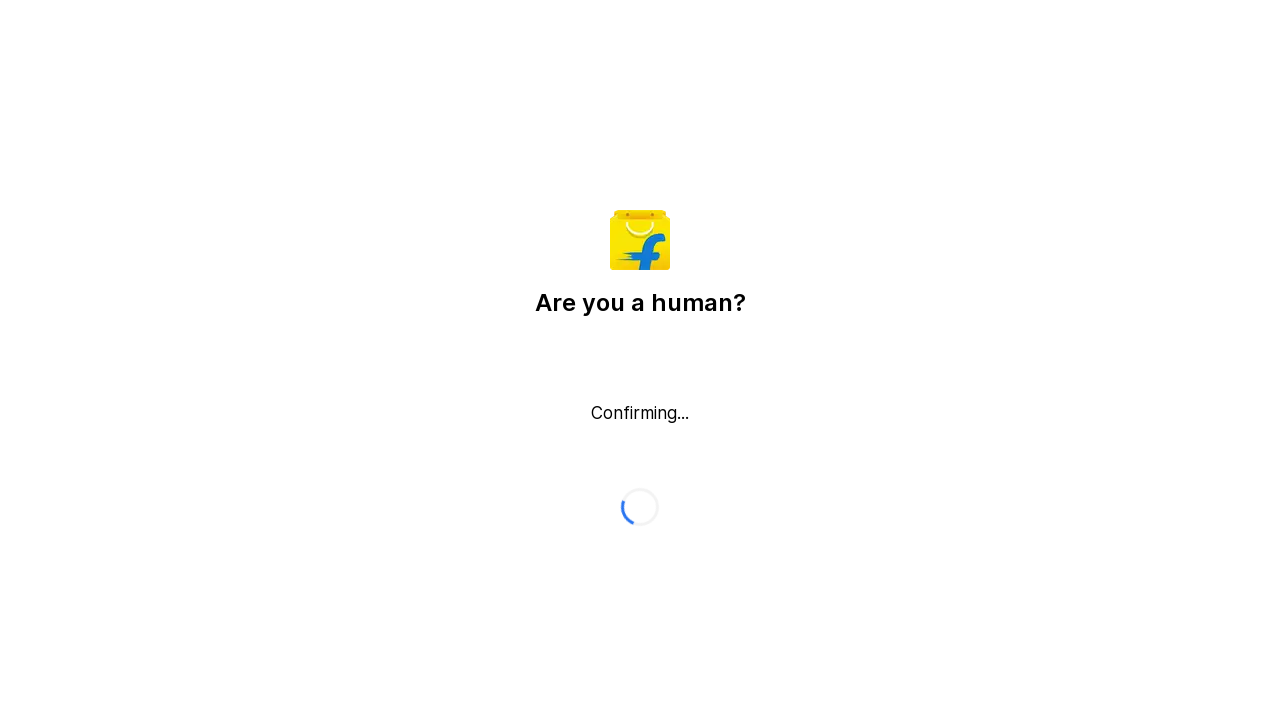

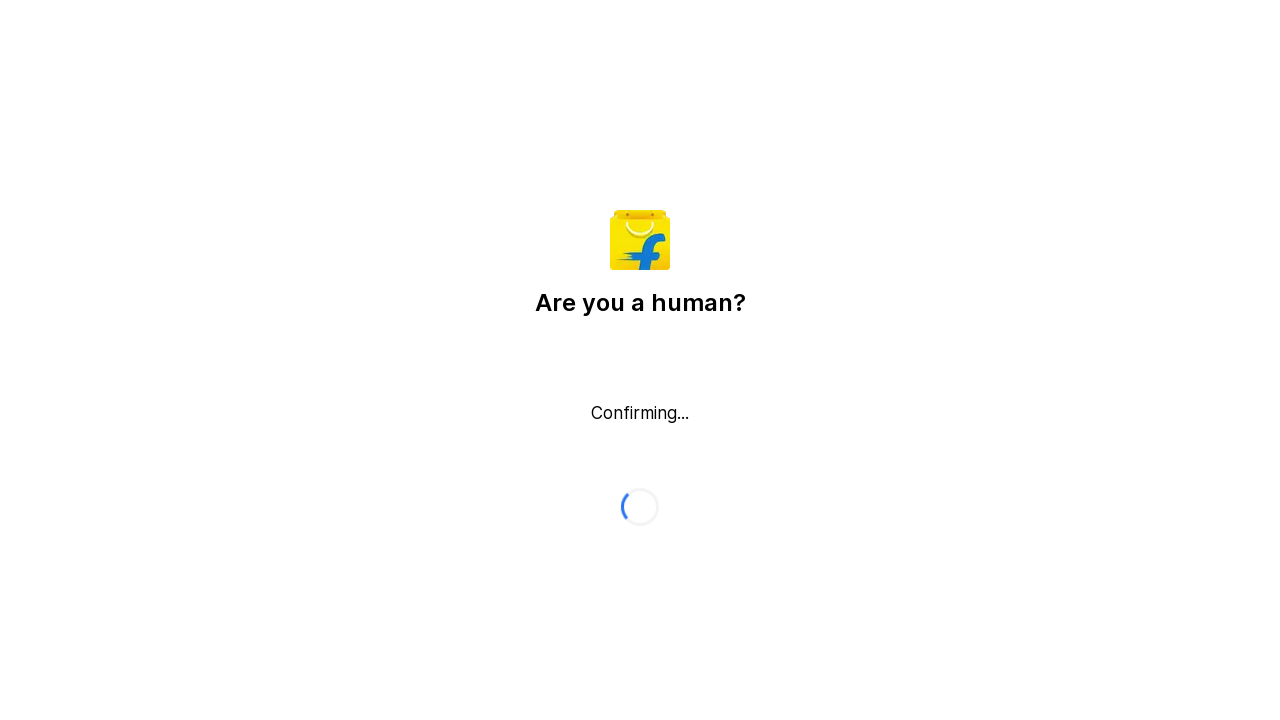